Navigates to the WebdriverIO homepage and verifies the page title is correct

Starting URL: http://webdriver.io

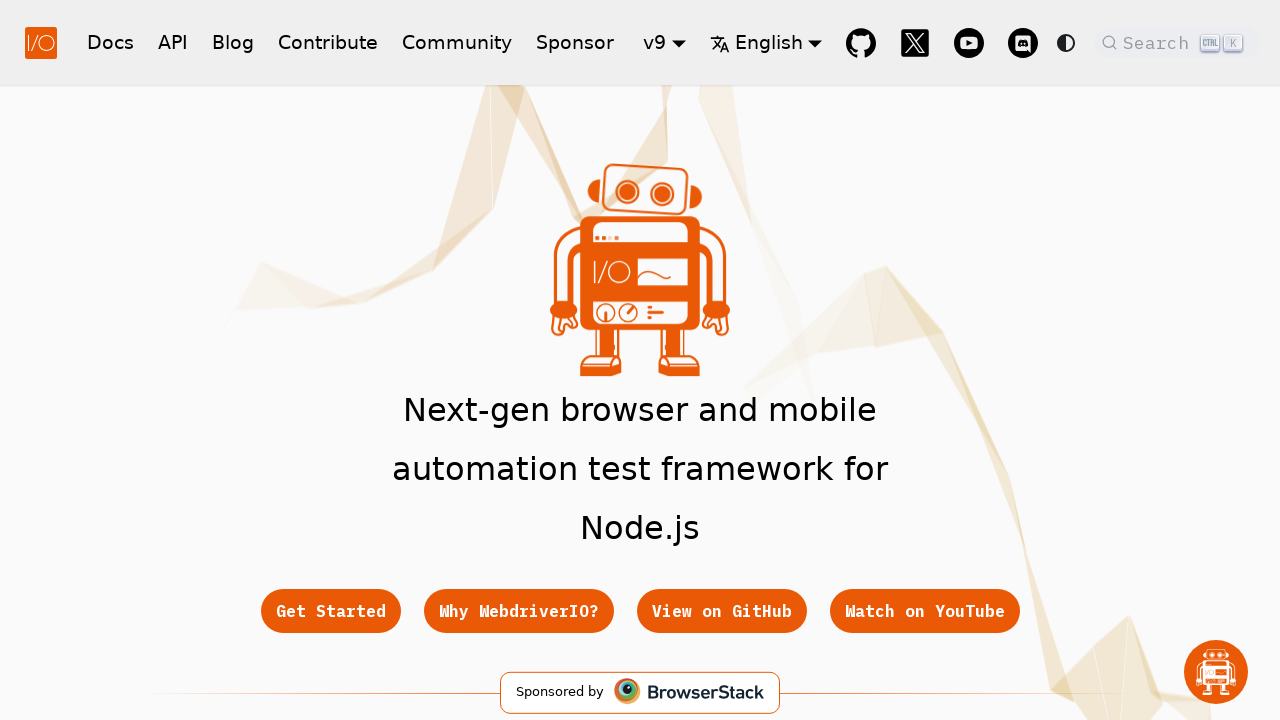

Page loaded with domcontentloaded state
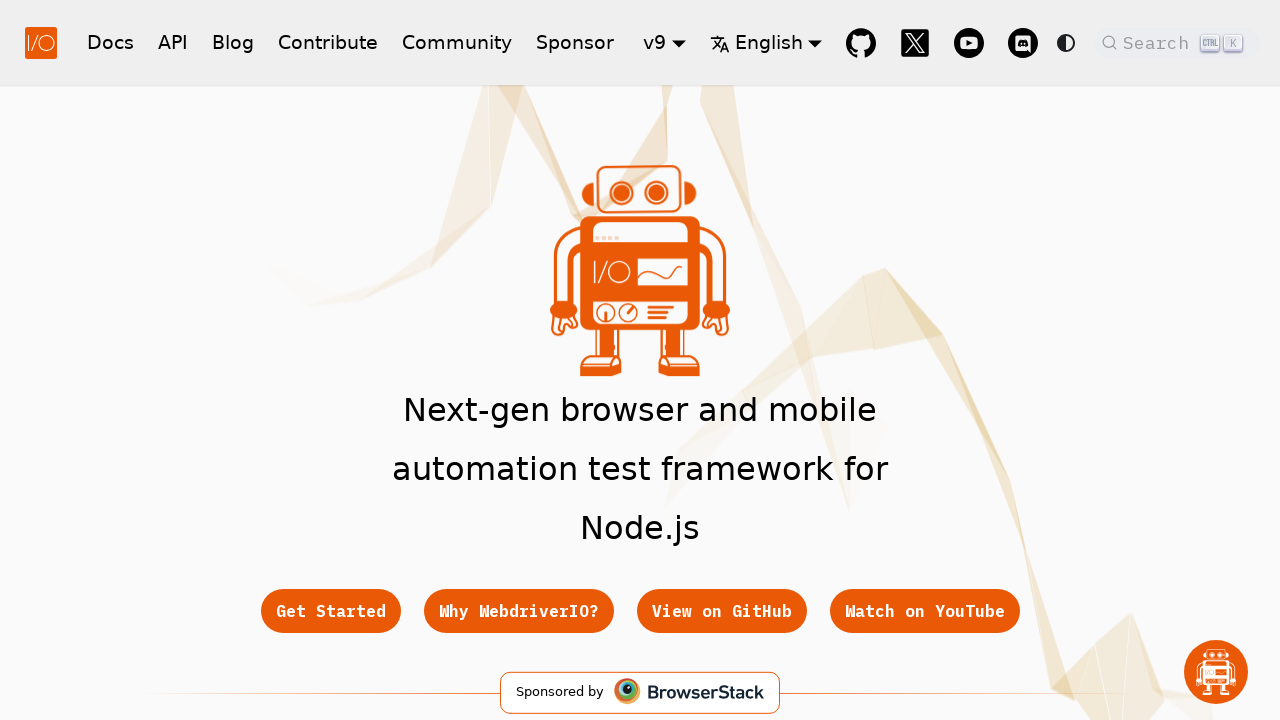

Retrieved page title
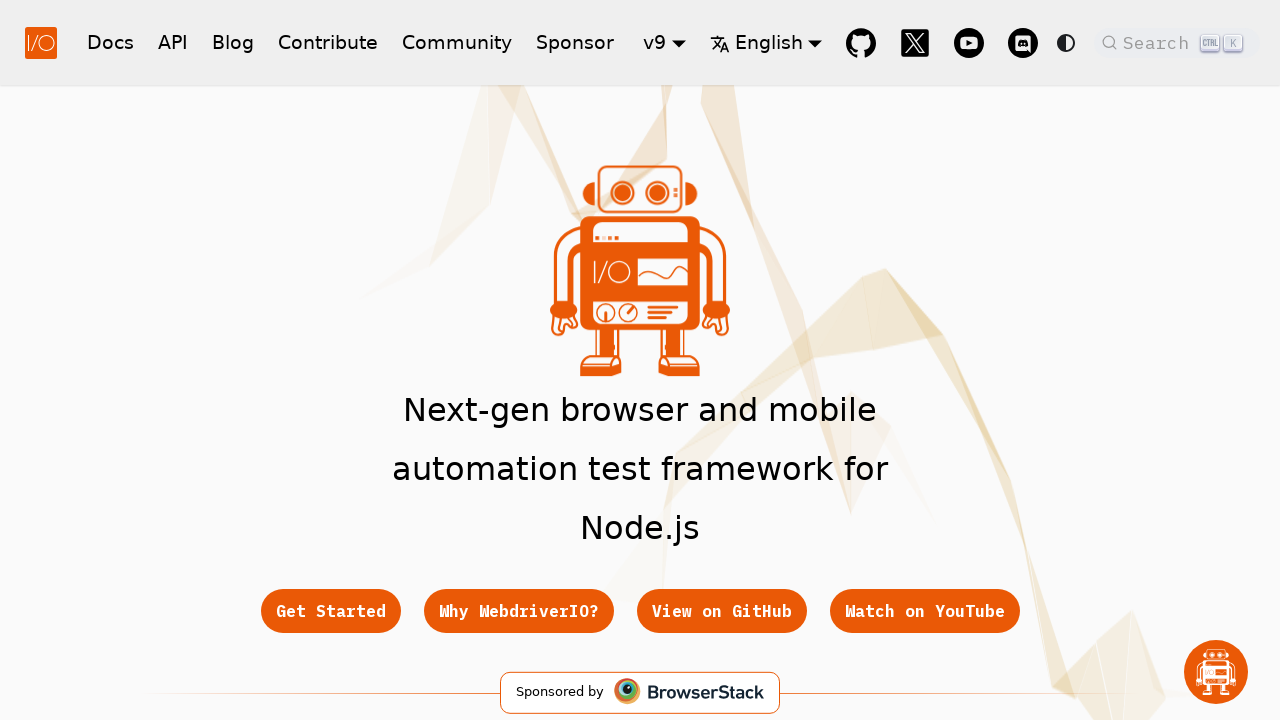

Verified page title is correct
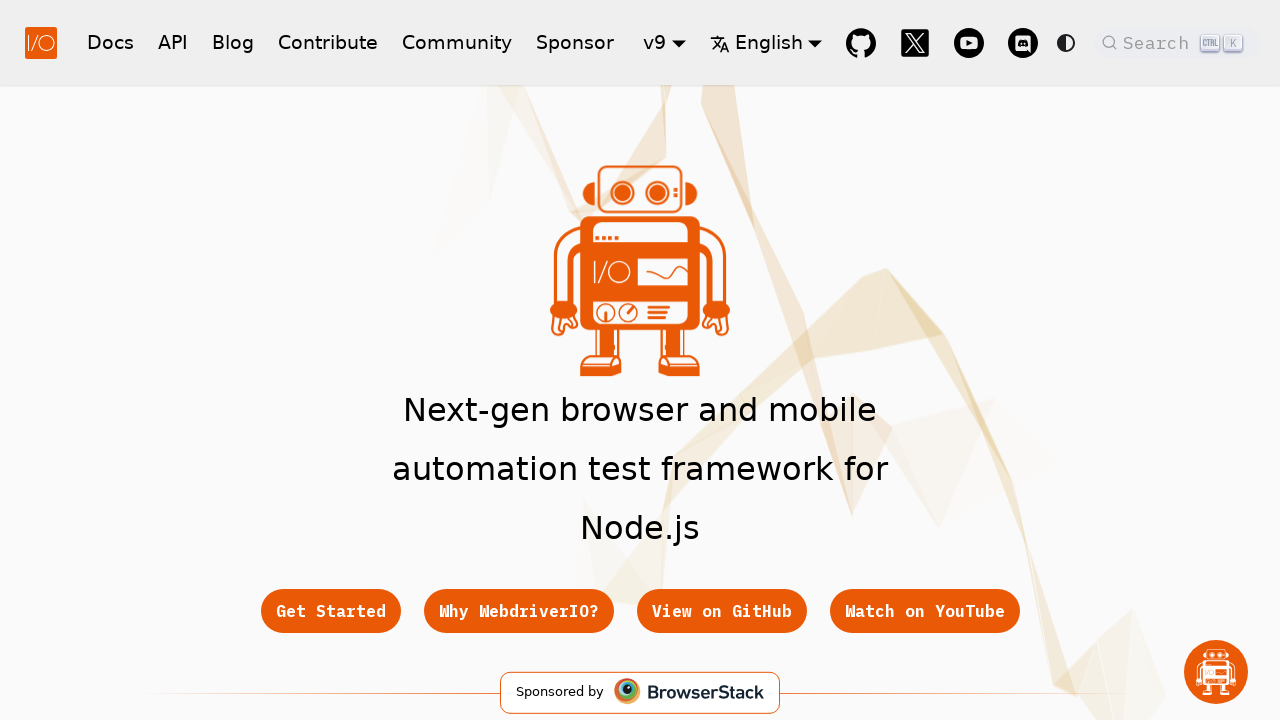

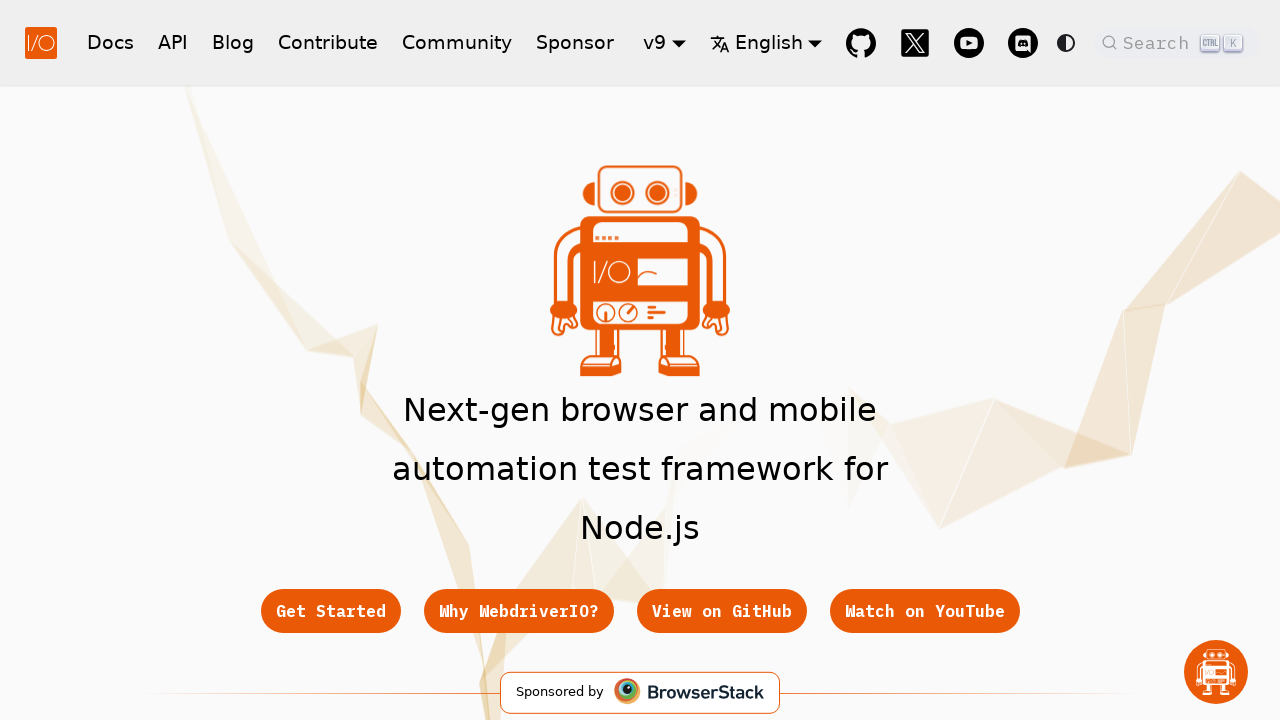